Tests overwriting timeouts by clicking an AJAX button and waiting for success text with custom timeout

Starting URL: http://uitestingplayground.com/ajax

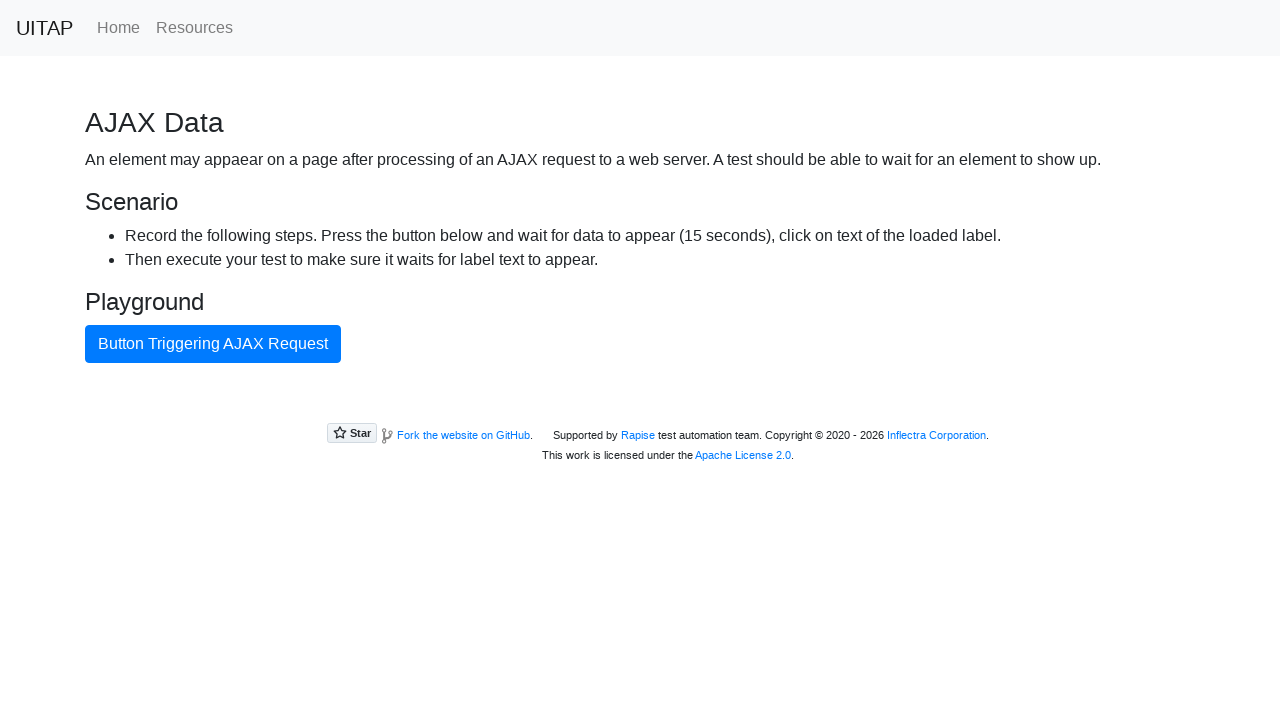

Clicked button triggering AJAX request at (213, 344) on internal:text="Button Triggering AJAX Request"i
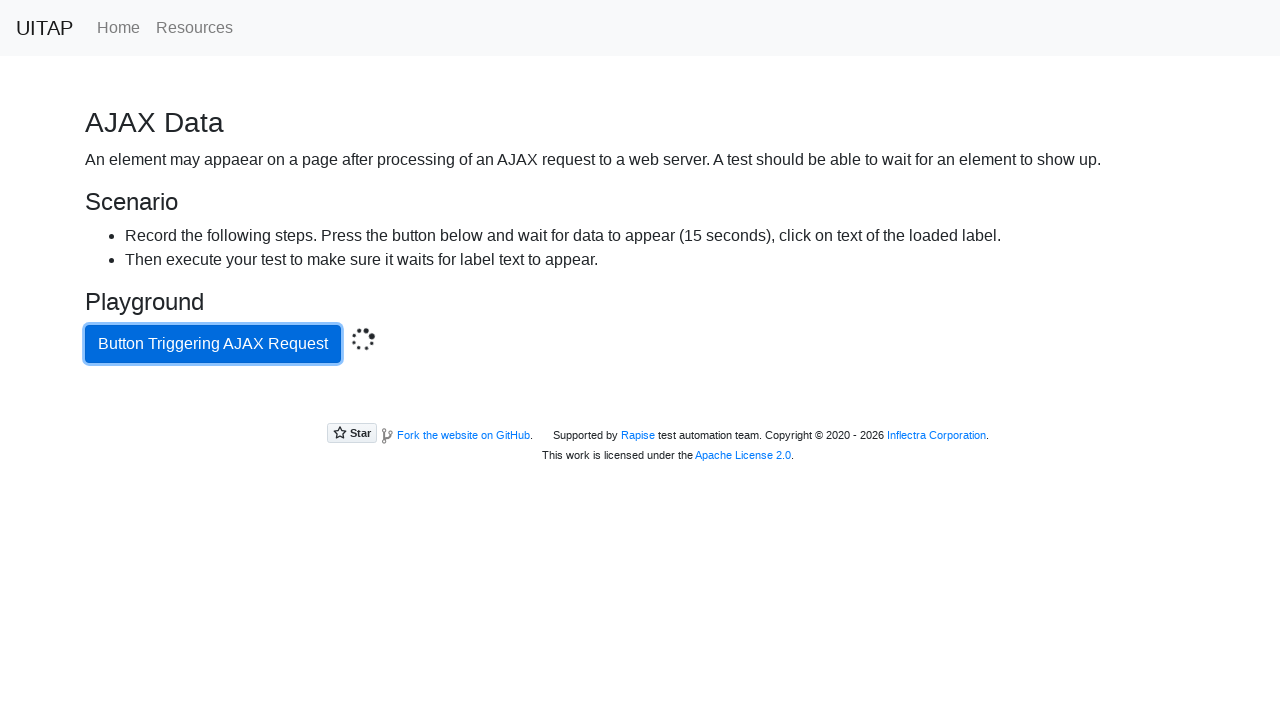

Waited for success text 'Data loaded with AJAX get request.' with 20000ms timeout
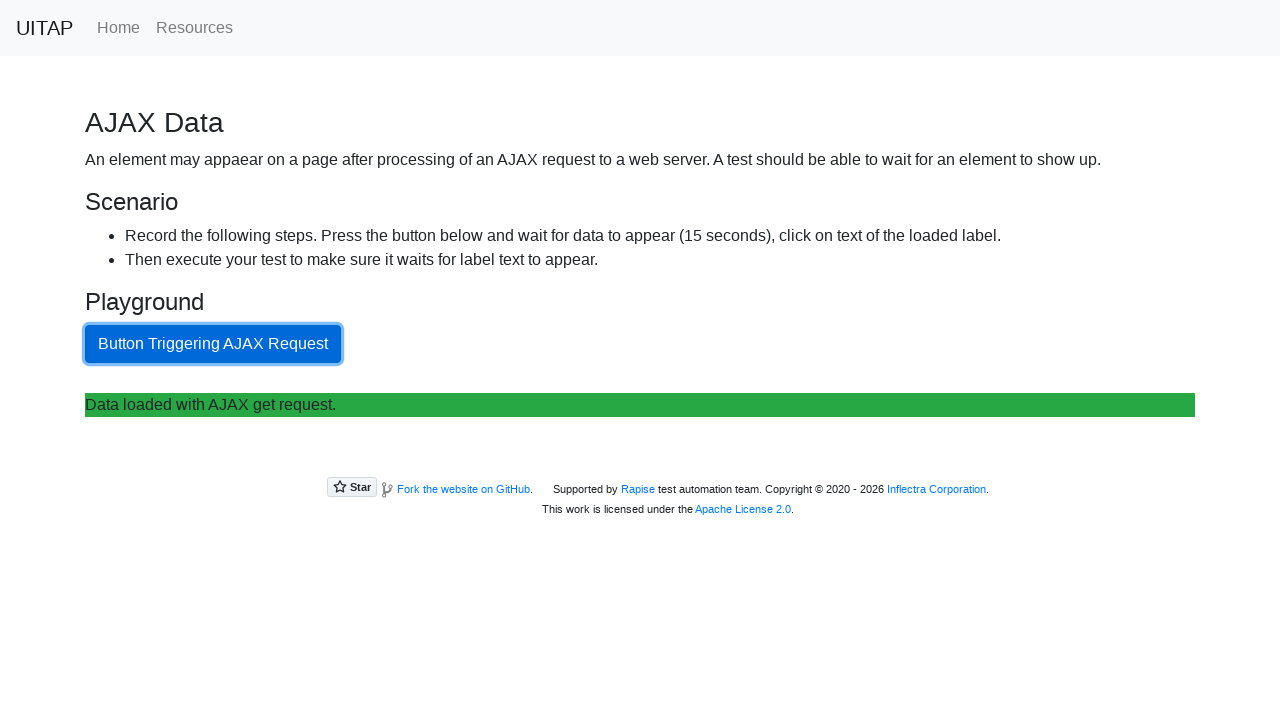

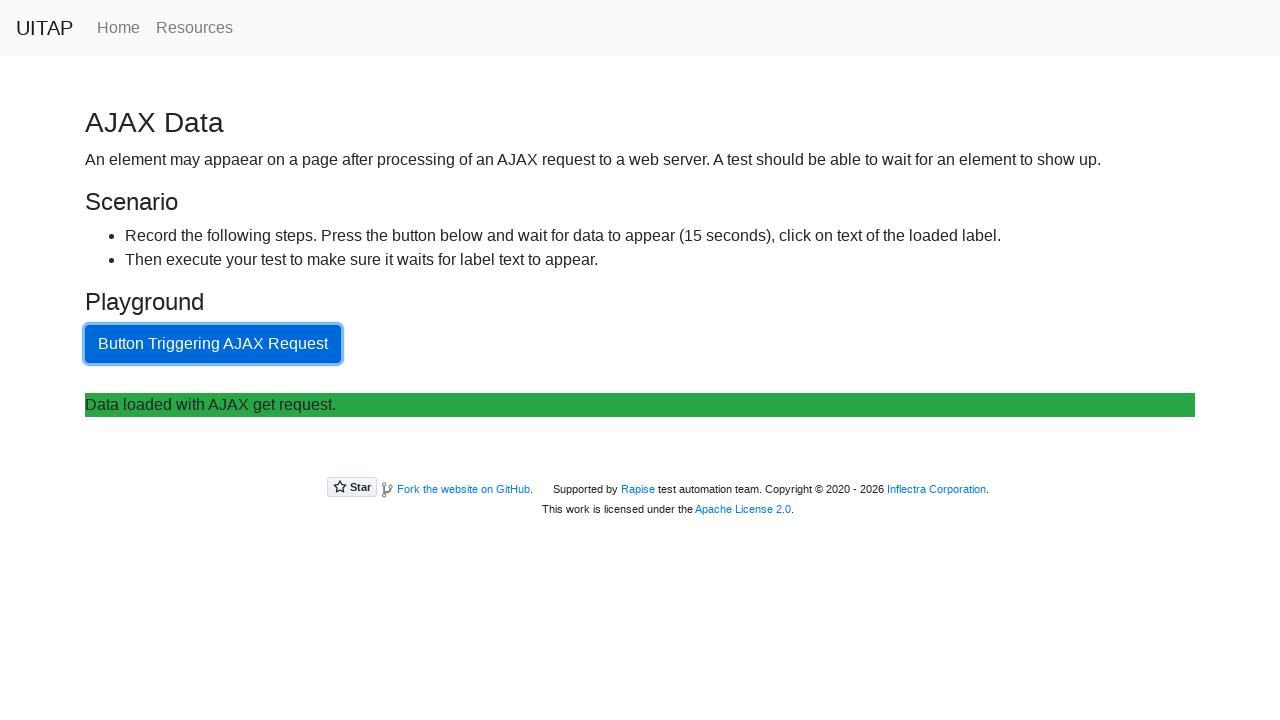